Tests JavaScript alert handling by clicking a confirm button that triggers an alert dialog, then interacting with the alert by accepting it.

Starting URL: https://demoqa.com/alerts

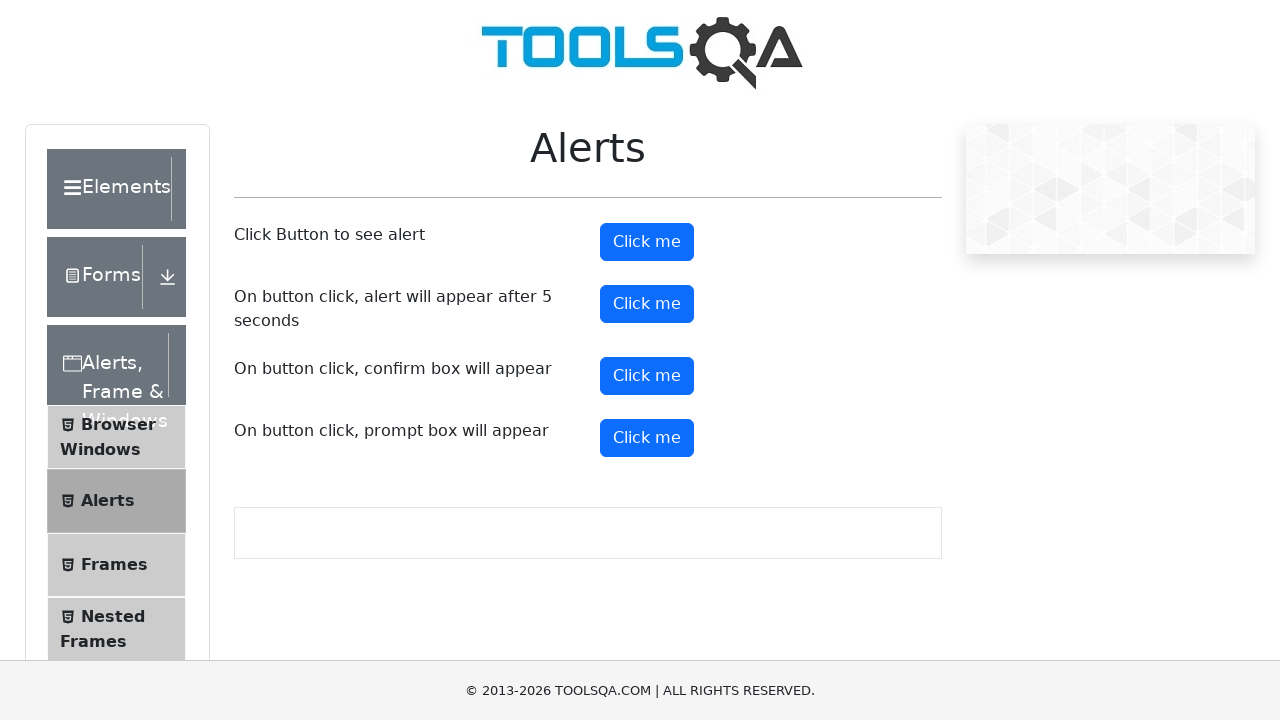

Clicked the confirm button to trigger alert dialog at (647, 376) on #confirmButton
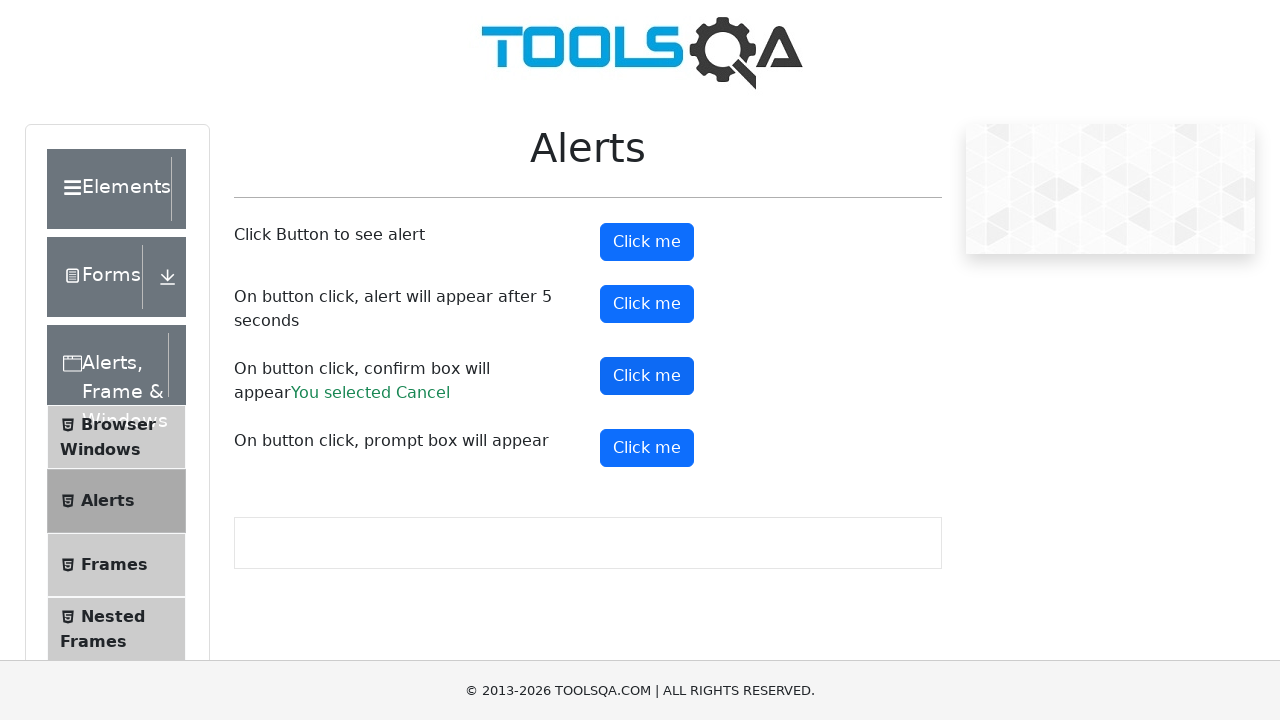

Set up dialog handler to accept alerts
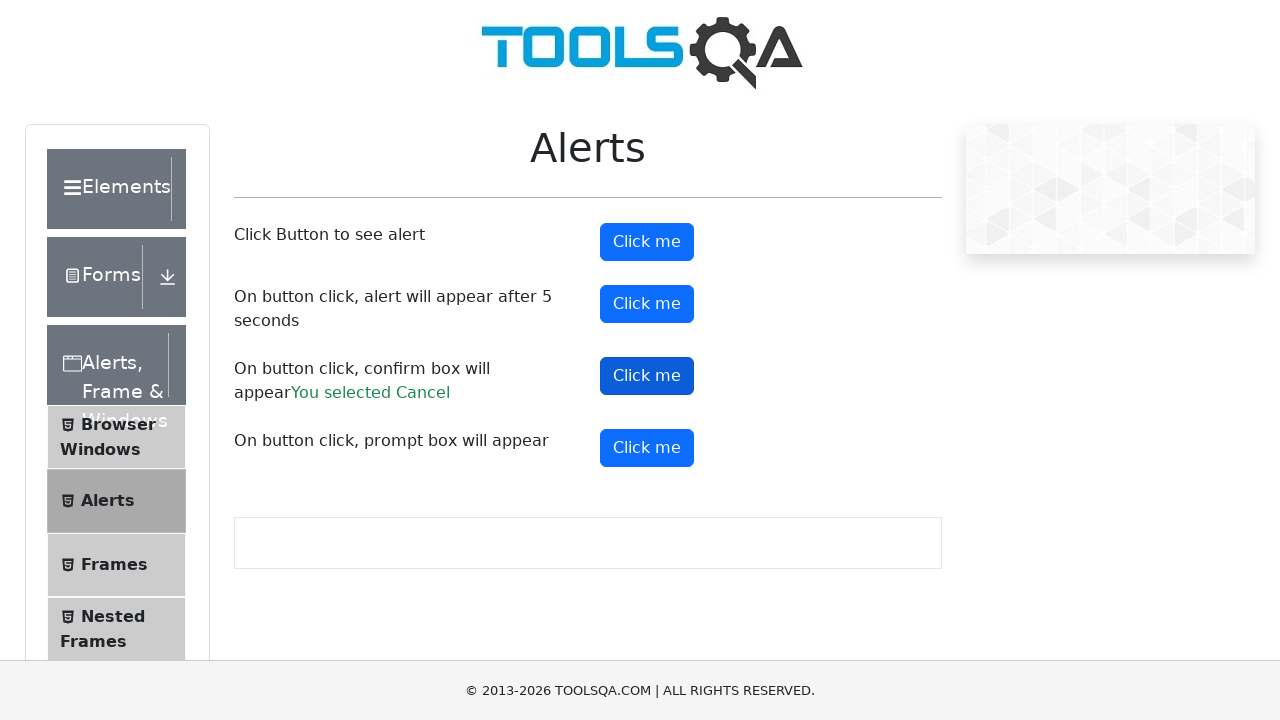

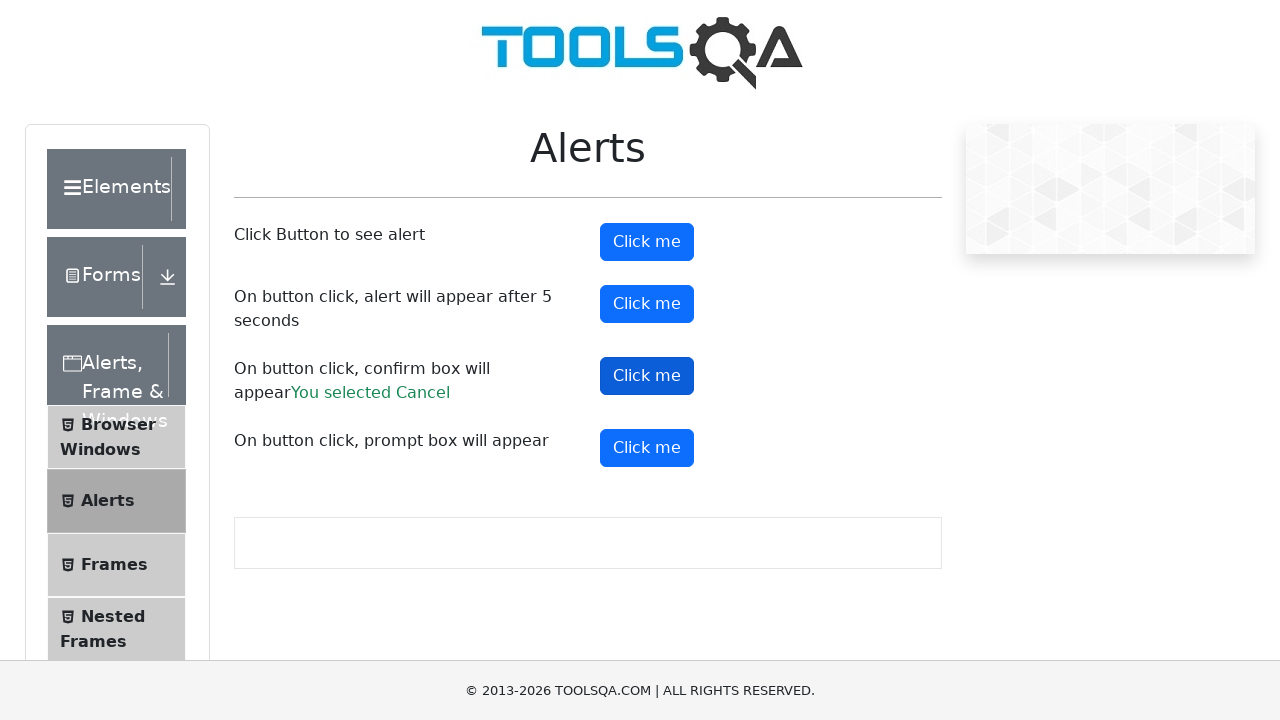